Tests a web form by entering text into a text box and clicking the submit button, then verifies the success message is displayed.

Starting URL: https://www.selenium.dev/selenium/web/web-form.html

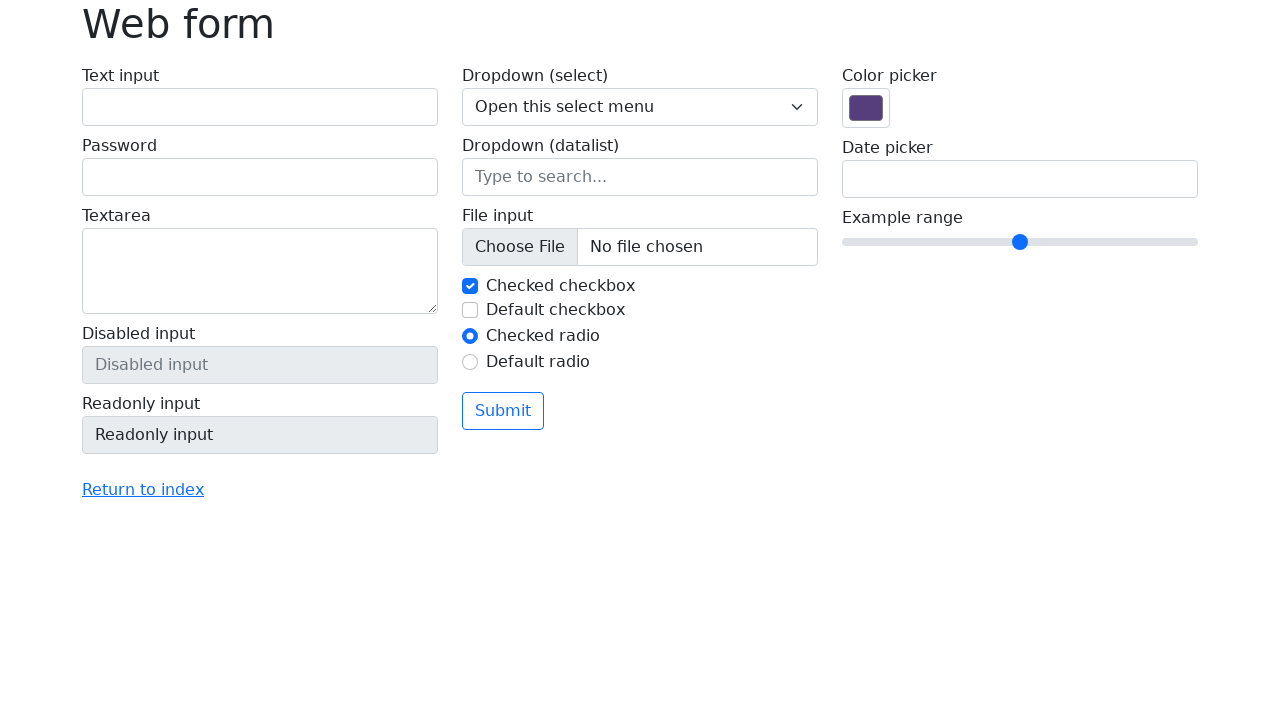

Filled text box with 'Selenium' on input[name='my-text']
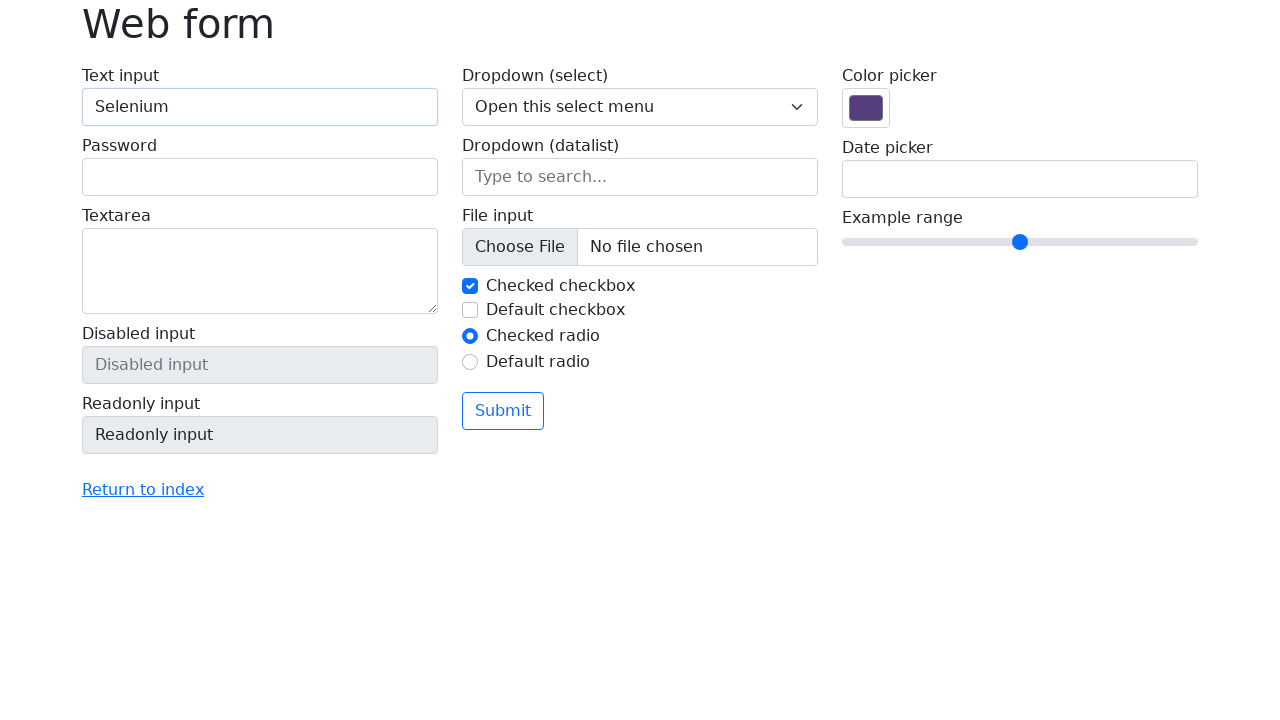

Clicked submit button at (503, 411) on button
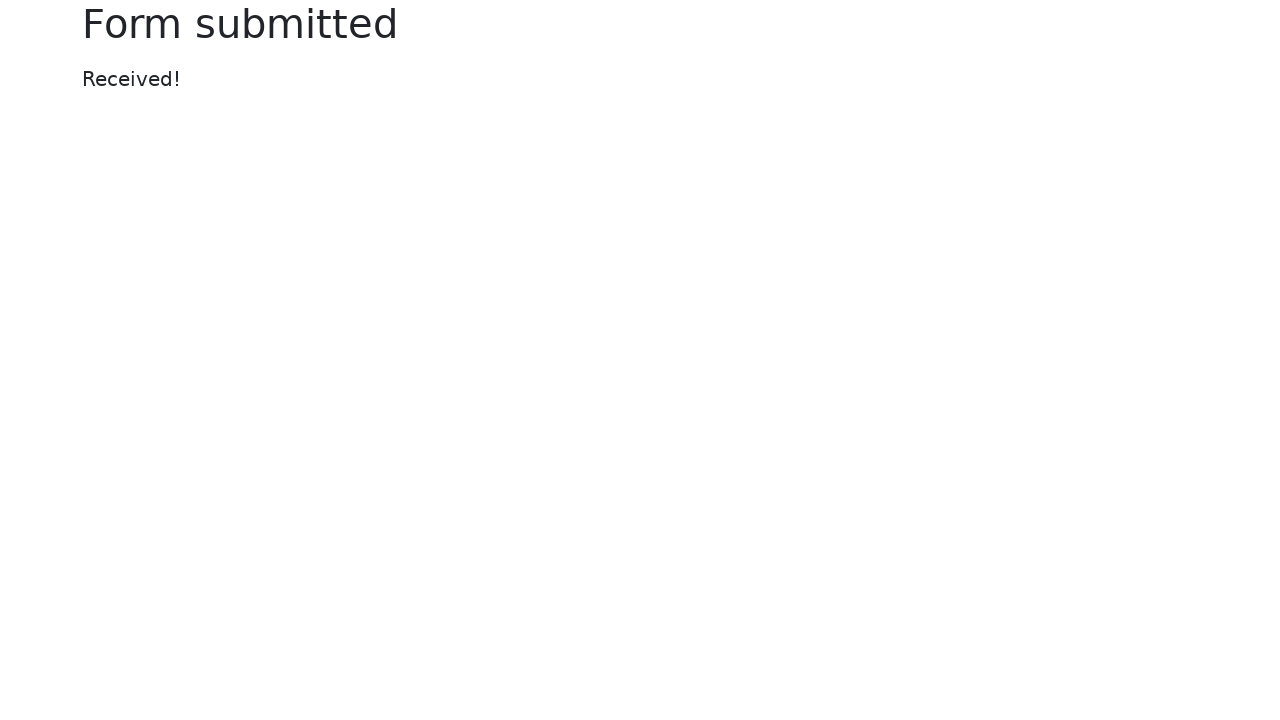

Success message displayed
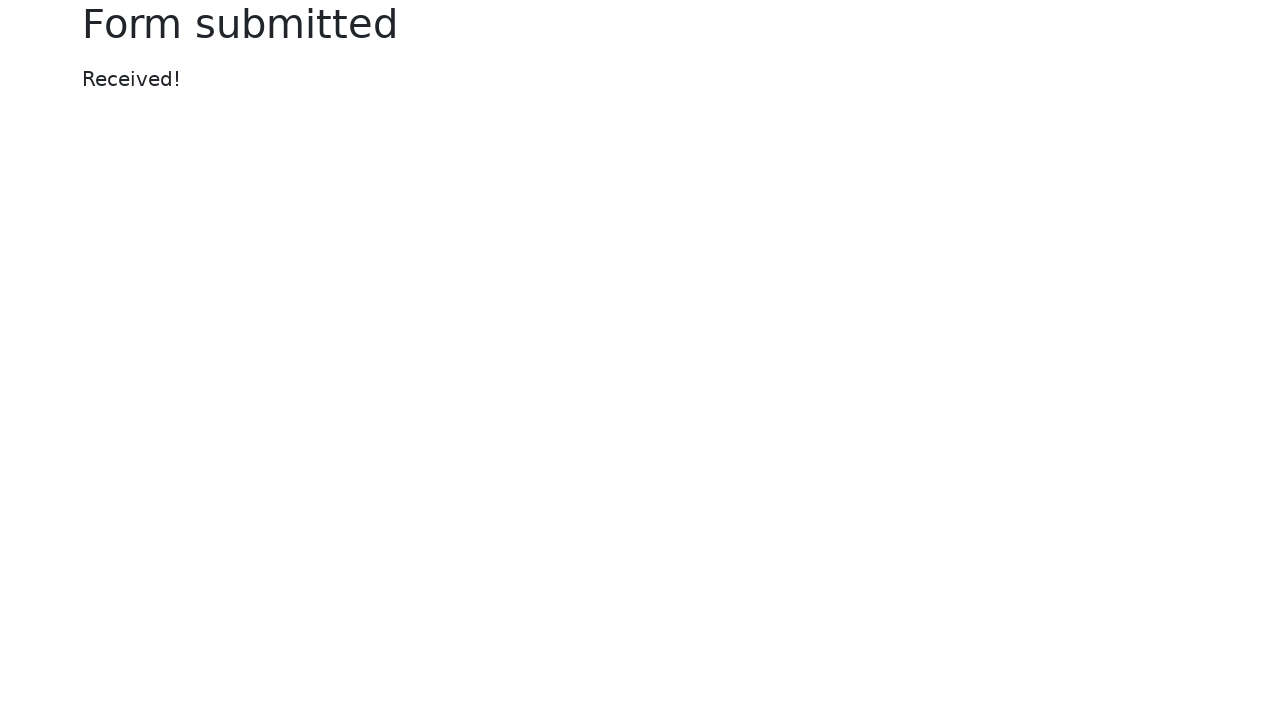

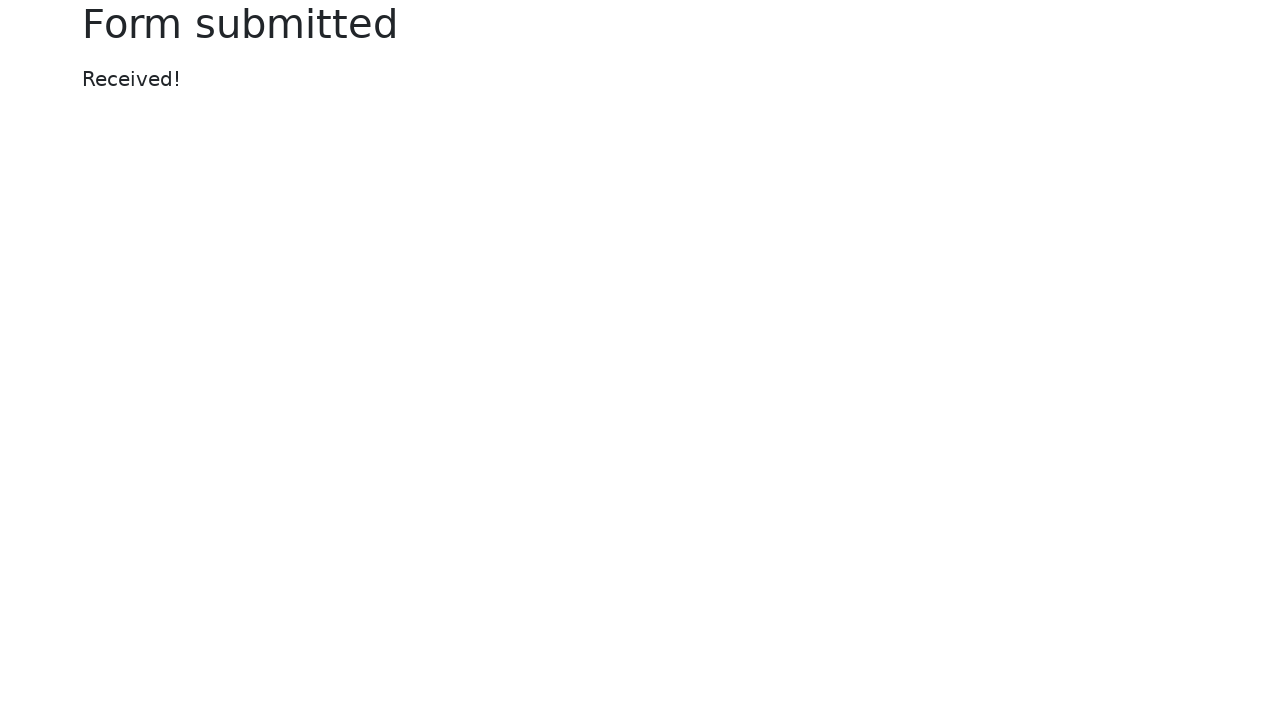